Tests that the base page loads and contains core form elements including header, first name, last name, email inputs, message textarea, and submit button.

Starting URL: https://cac-tat.s3.eu-central-1.amazonaws.com/index.html

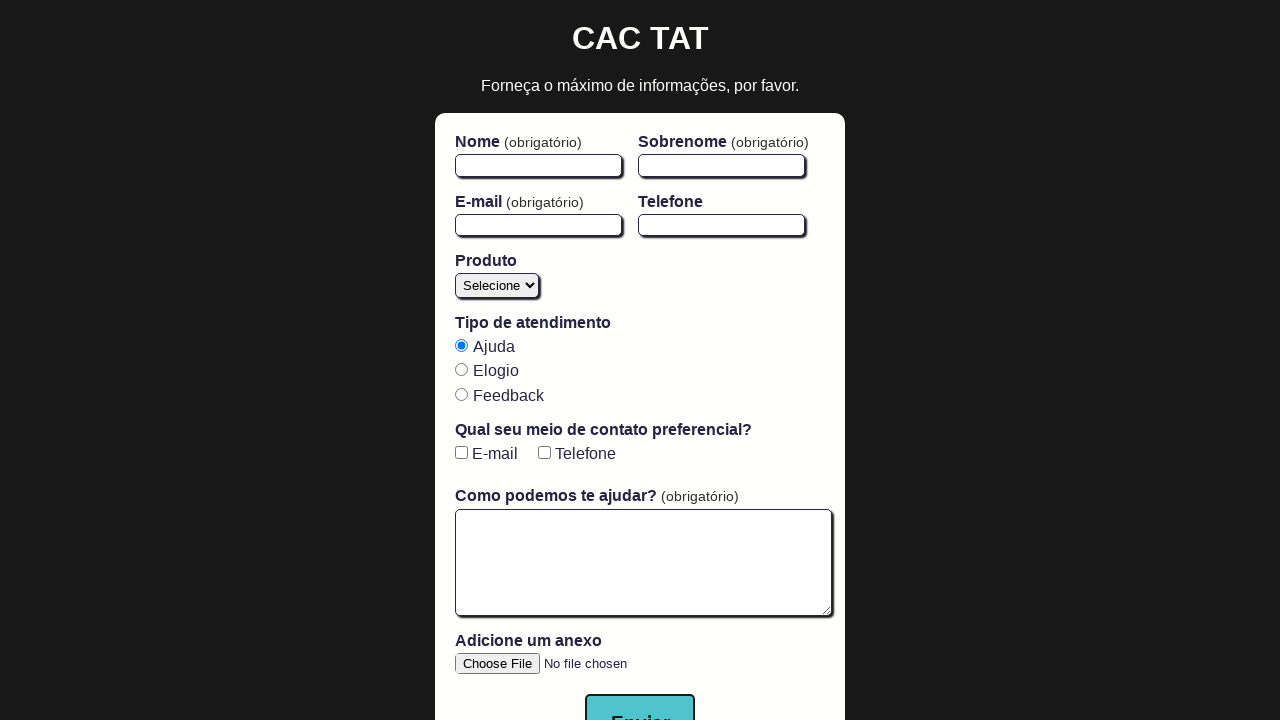

Navigated to base page URL
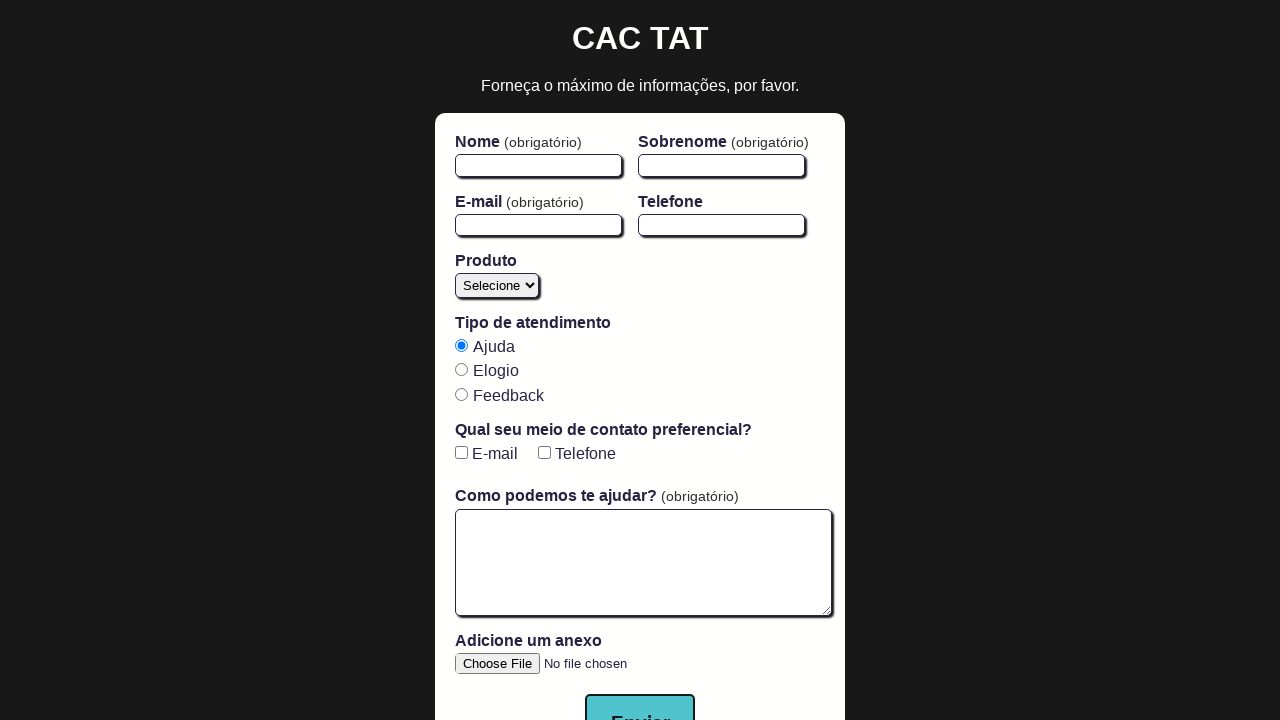

Page DOM content fully loaded
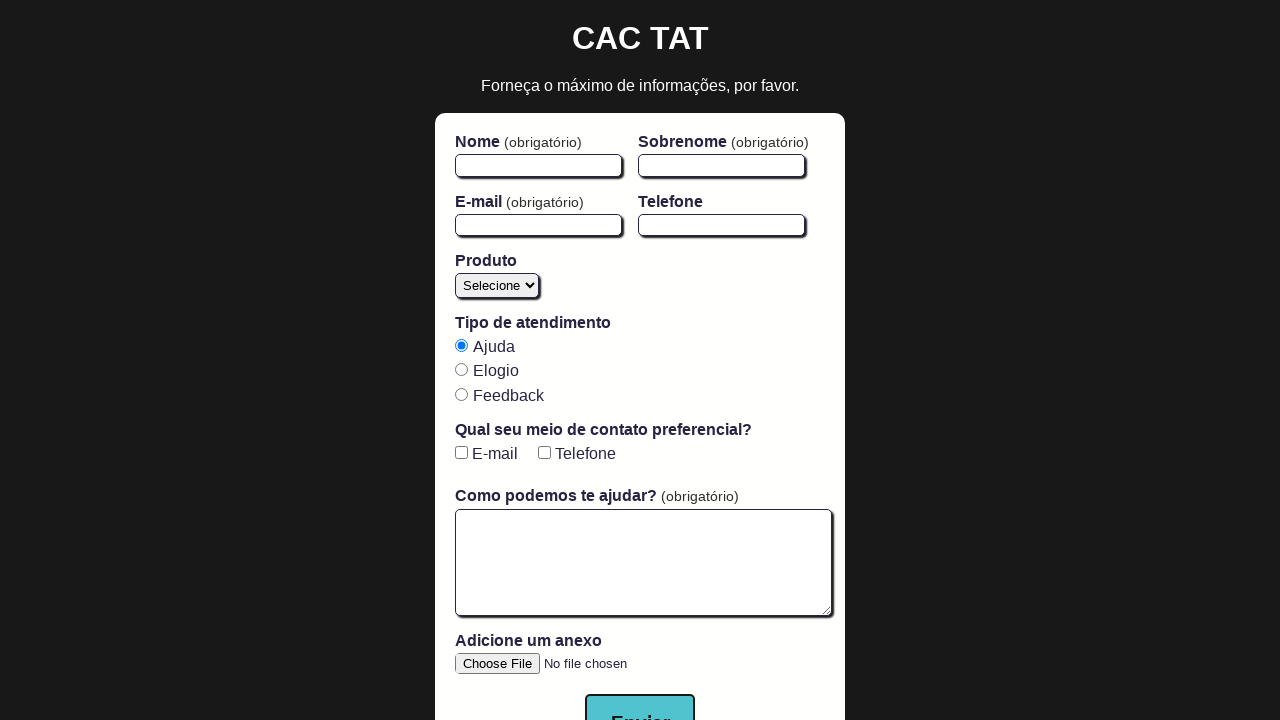

Header element found on page
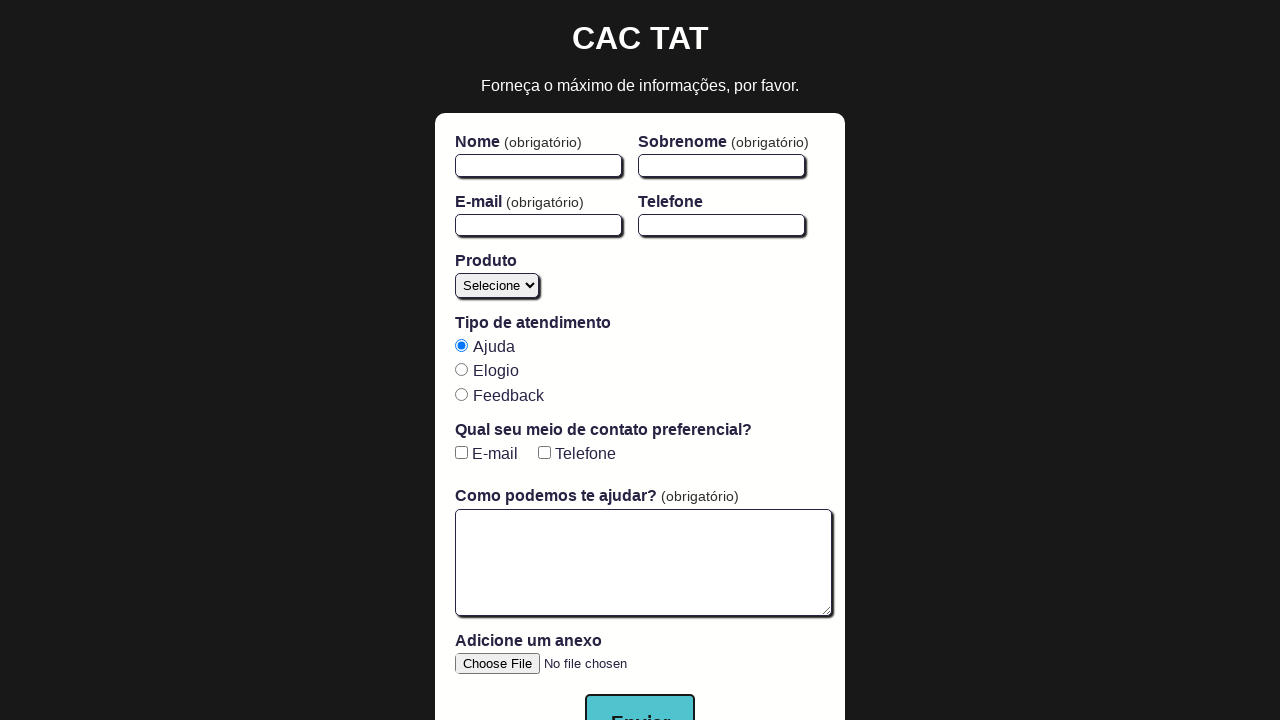

First name input field found
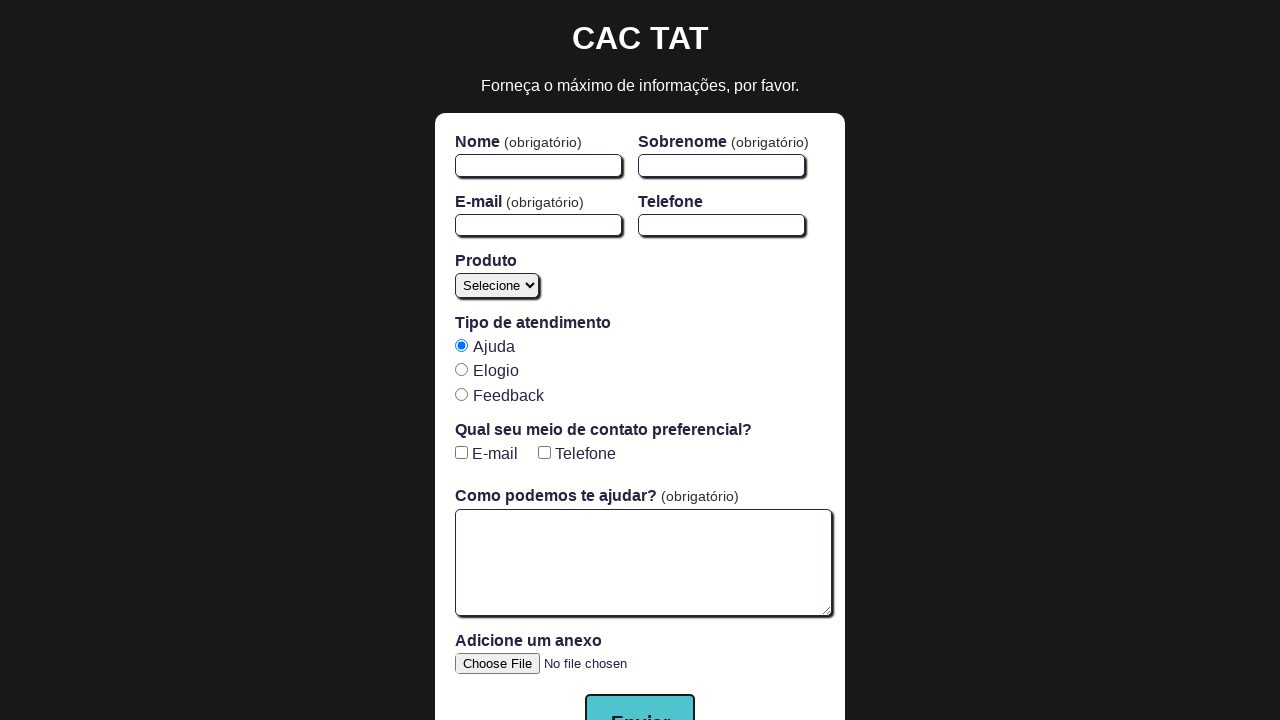

Last name input field found
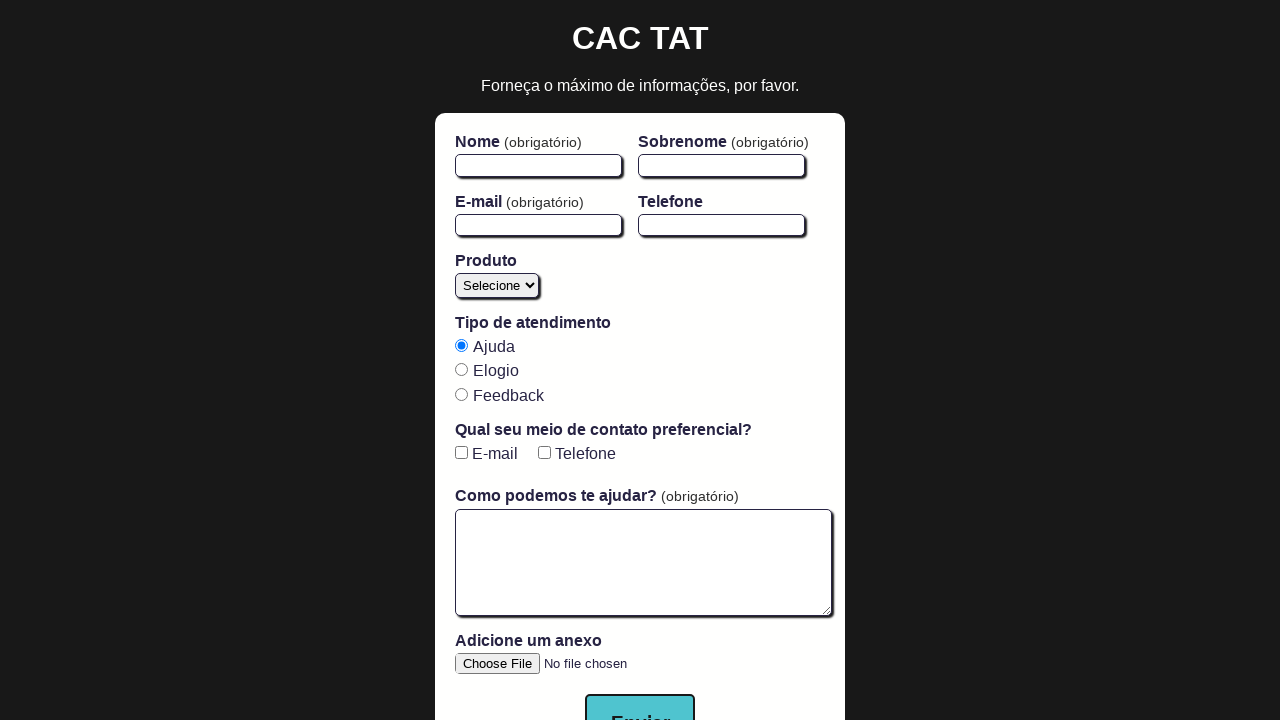

Email input field found
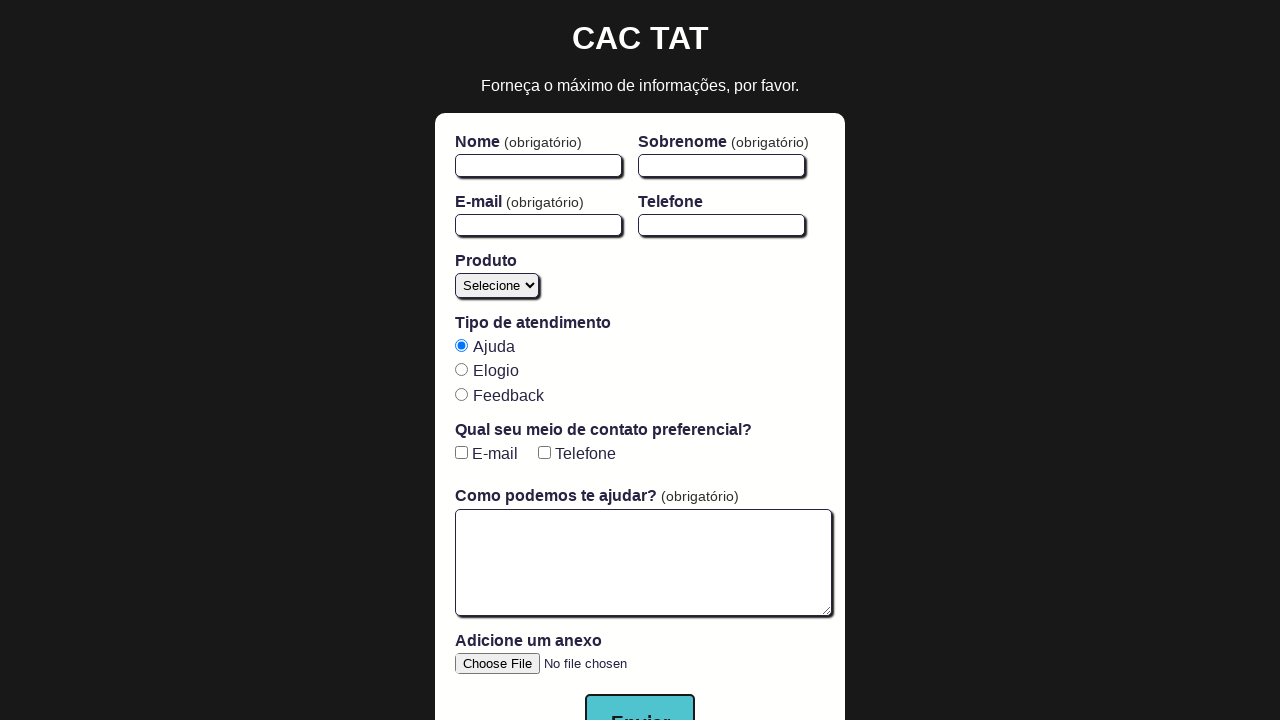

Message textarea found
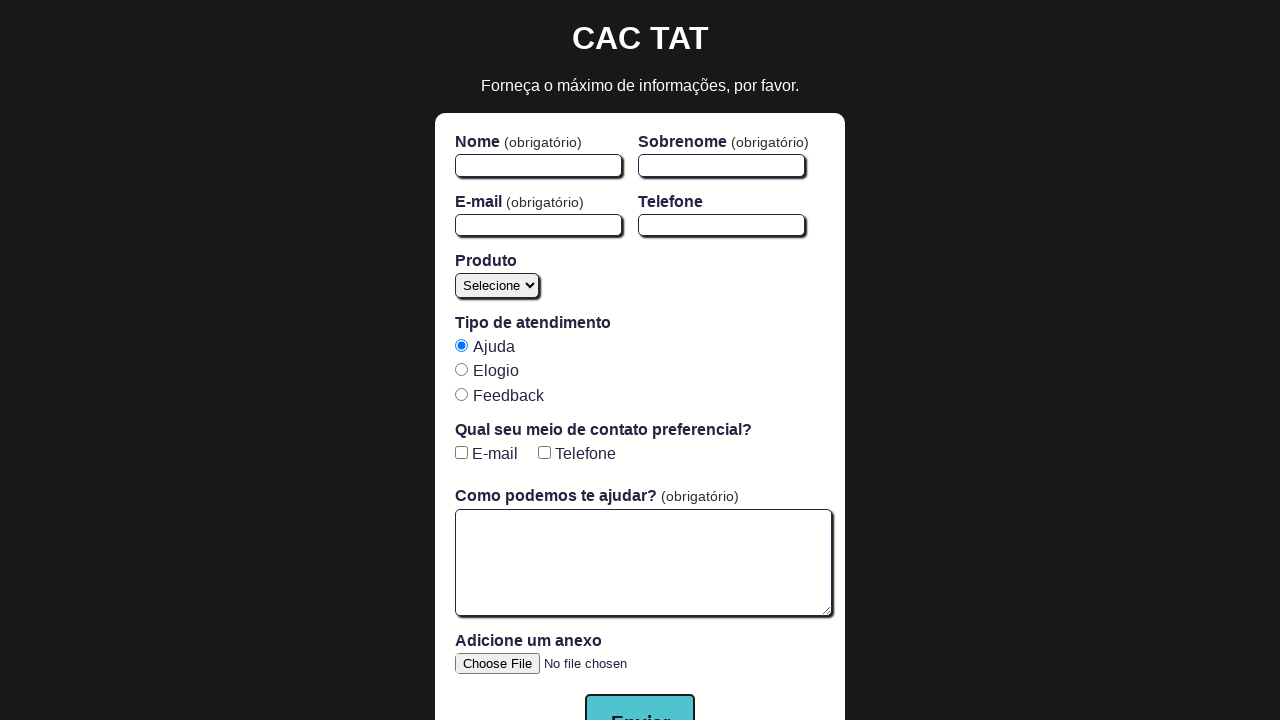

Submit button found
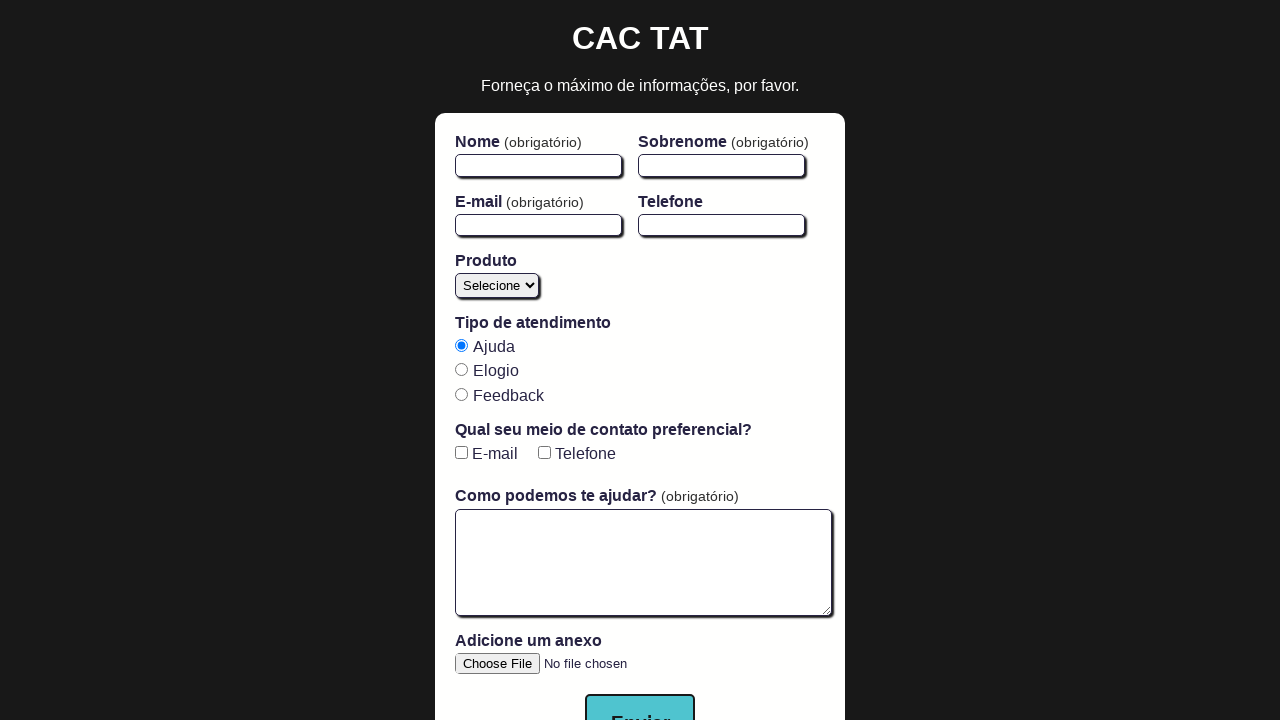

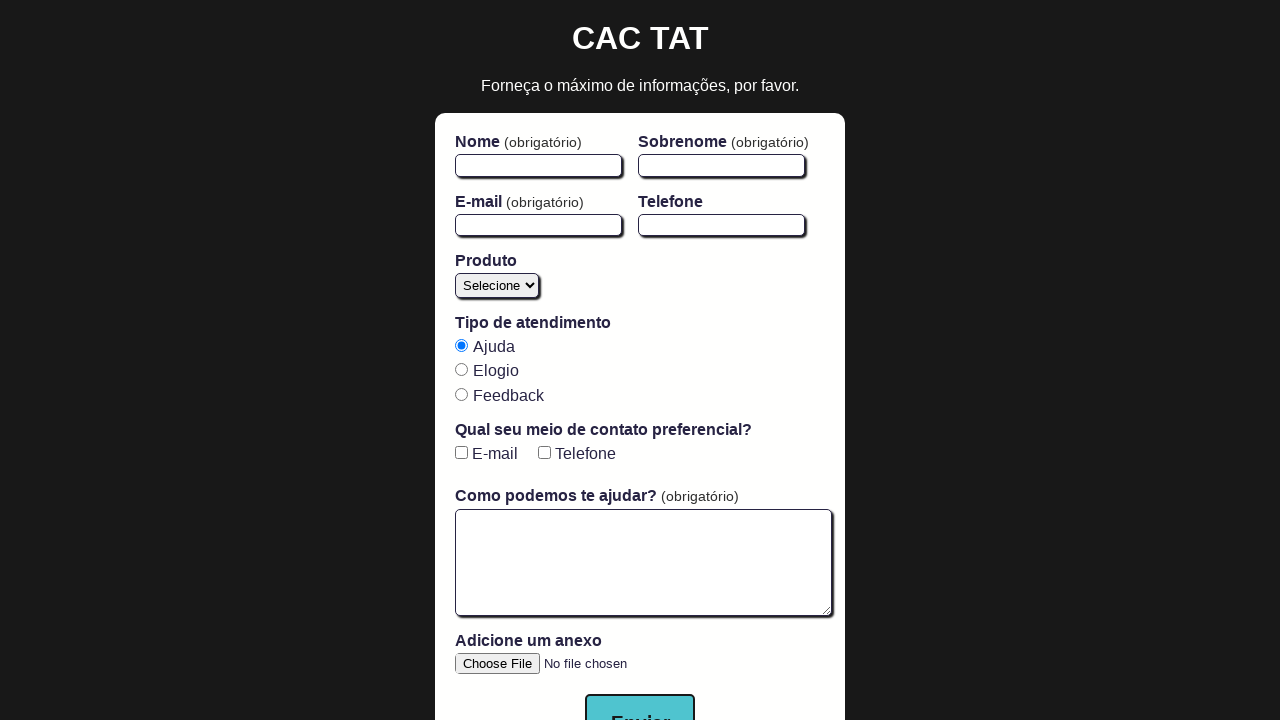